Tests a form with text fields by filling in user information including name, email, and addresses, then verifying the entered values

Starting URL: https://demoqa.com/text-box

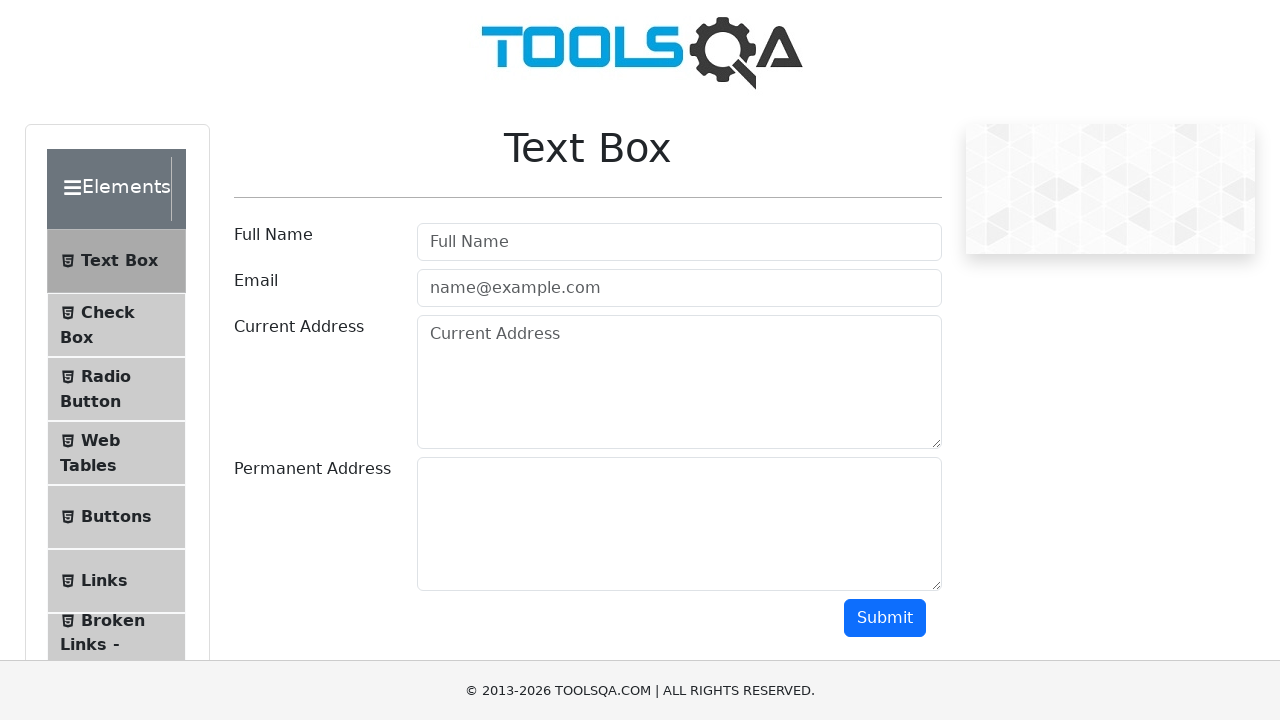

Cleared username field on input#userName
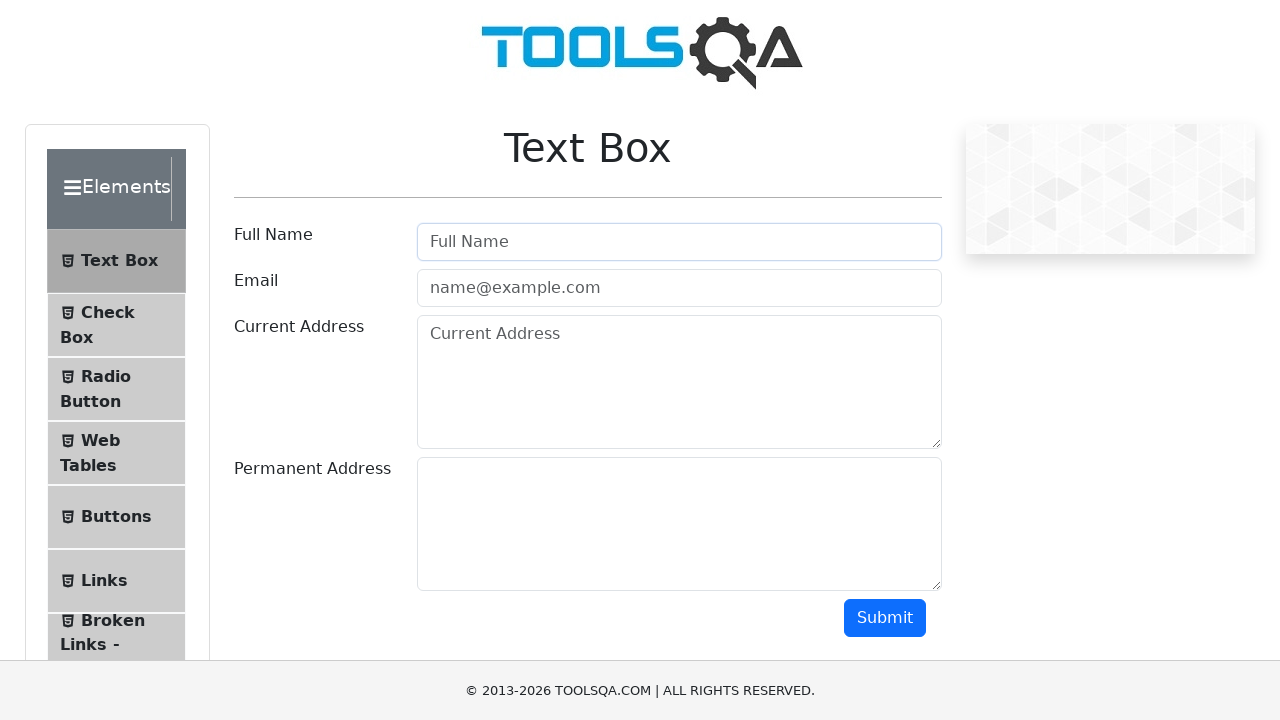

Filled username field with 'Marina Tomenko' on input#userName
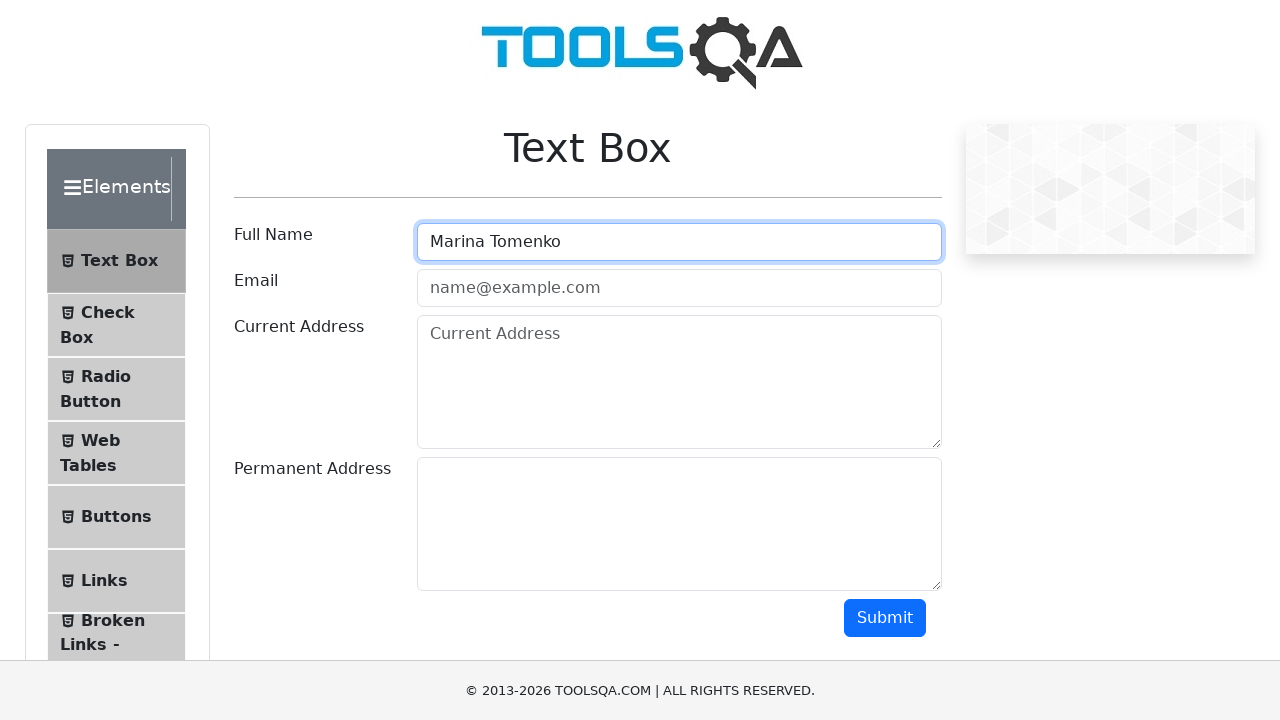

Cleared email field on input#userEmail
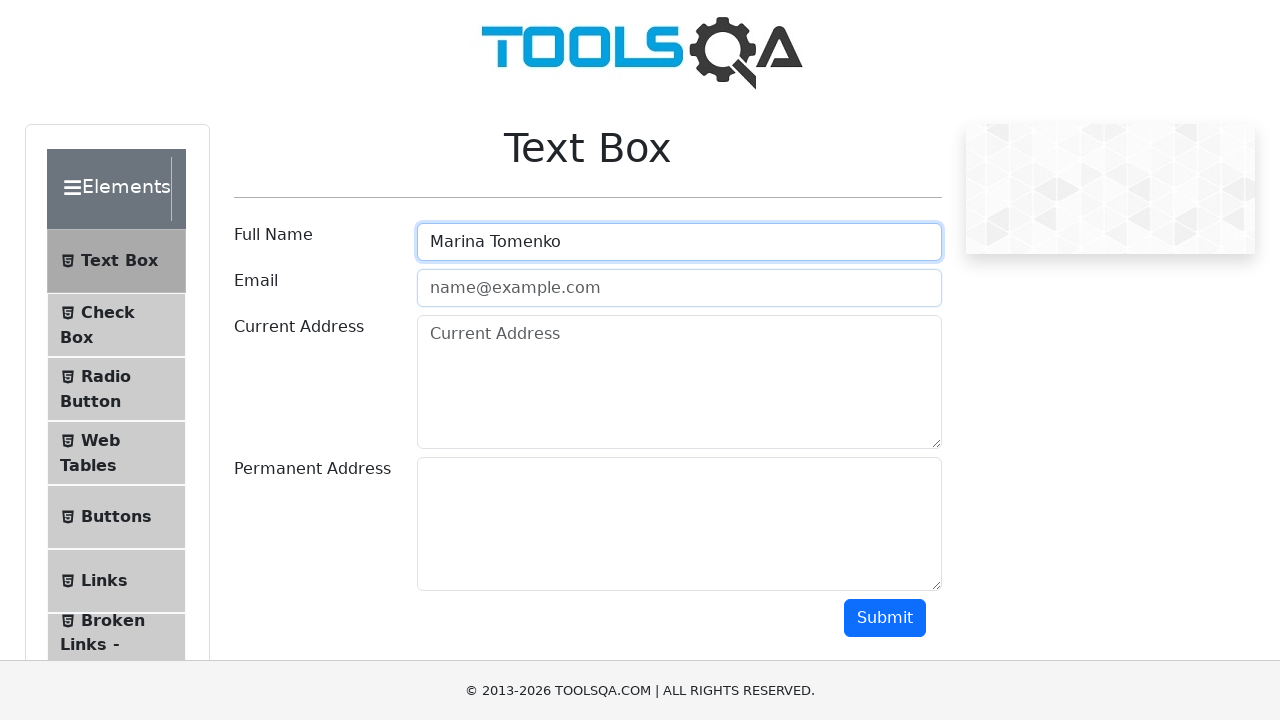

Filled email field with 'myEmail@yandex.ru' on input#userEmail
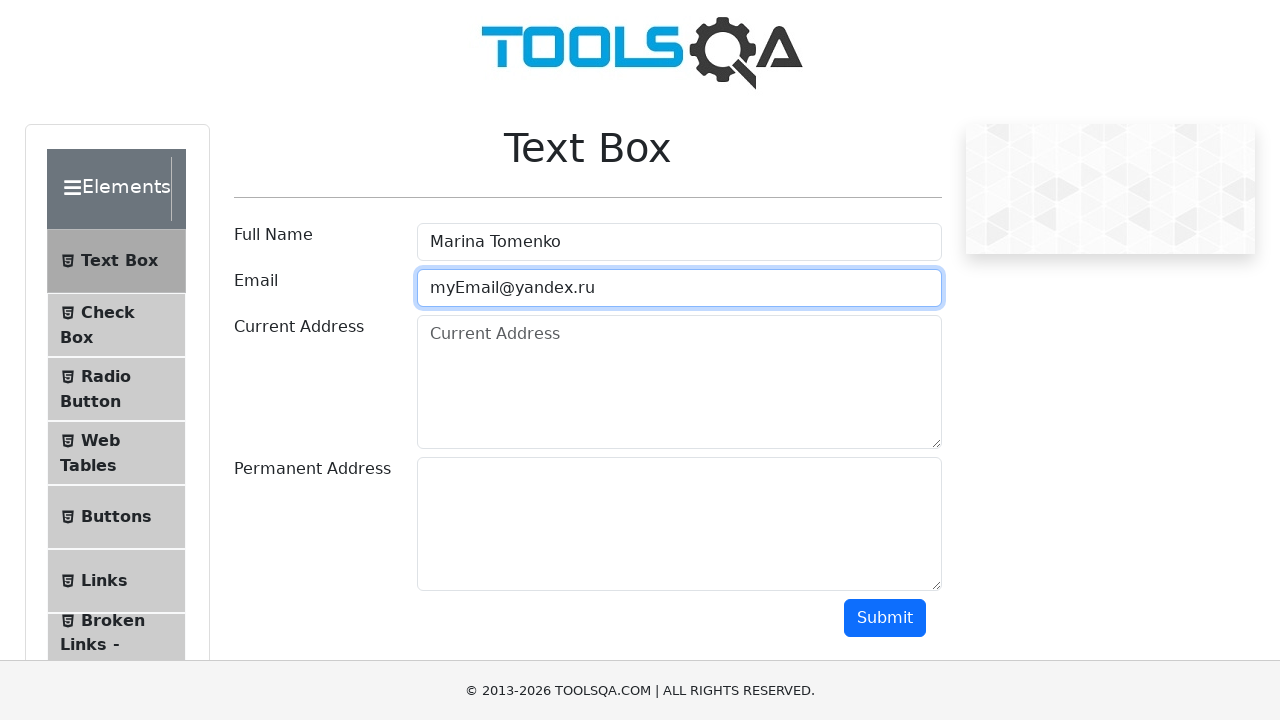

Cleared current address field on textarea#currentAddress
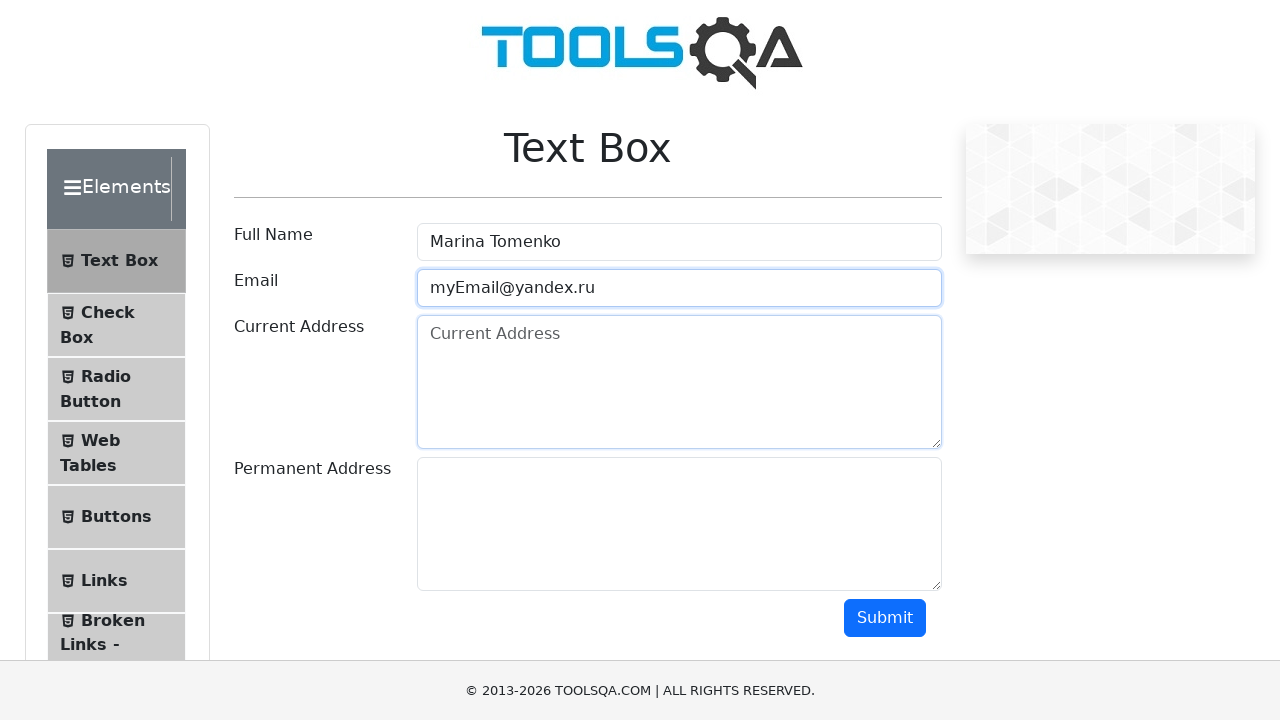

Filled current address field with 'Russia' on textarea#currentAddress
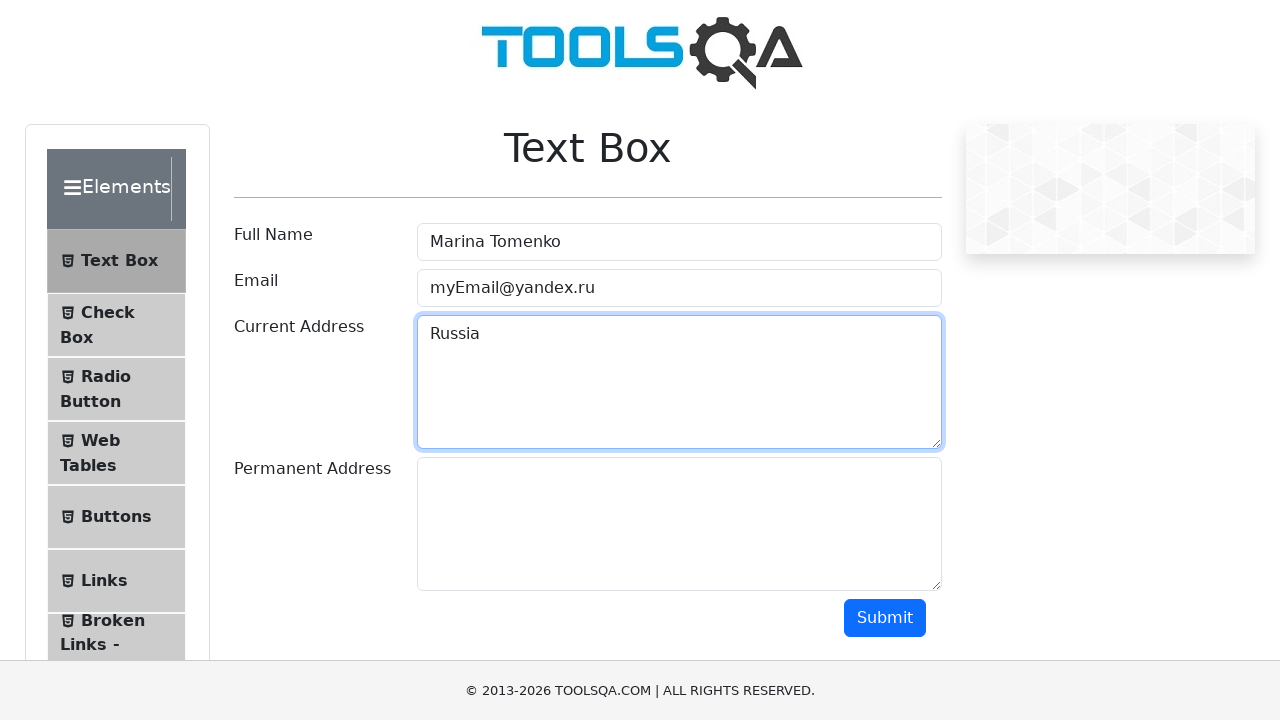

Cleared permanent address field on textarea#permanentAddress
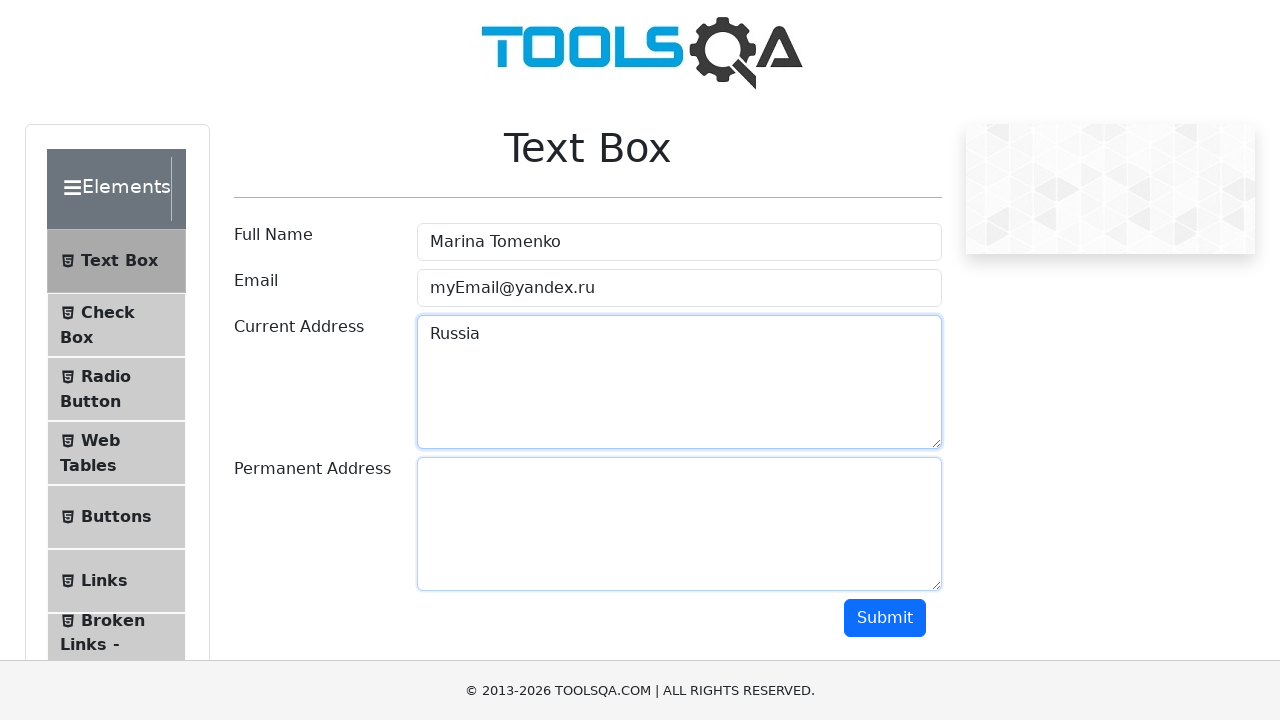

Filled permanent address field with 'Russia' on textarea#permanentAddress
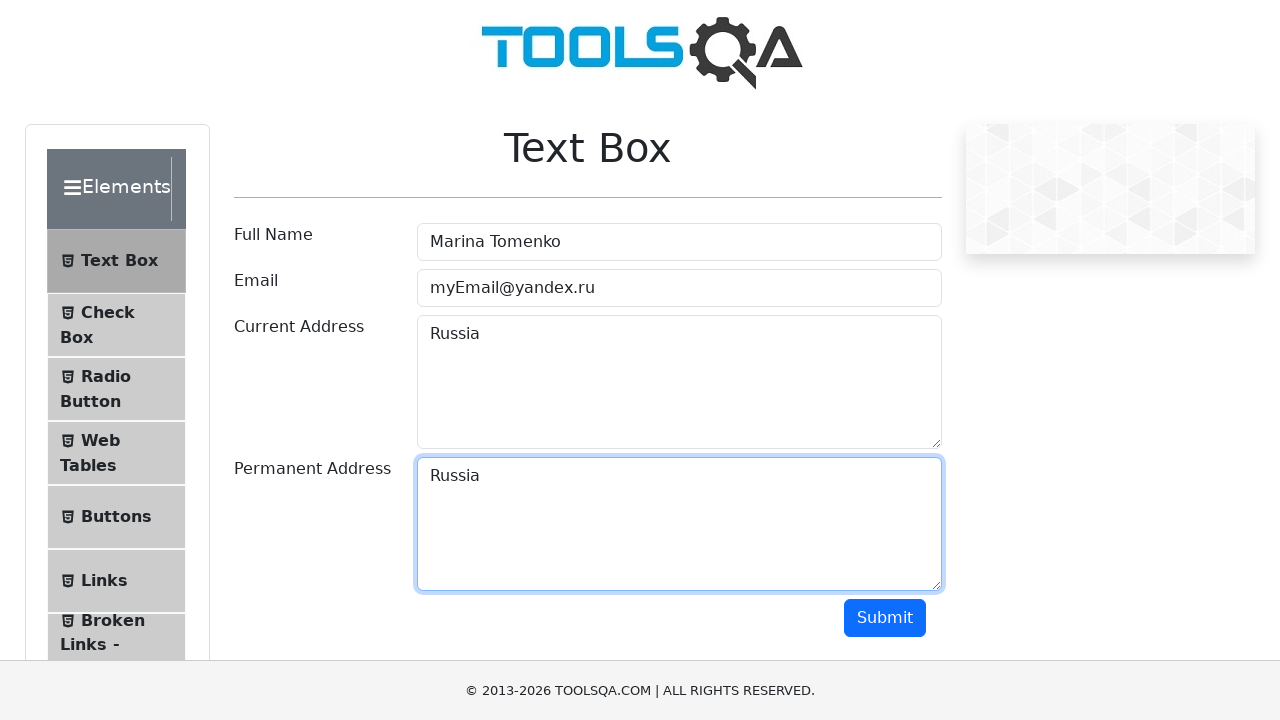

Verified username is 'Marina Tomenko'
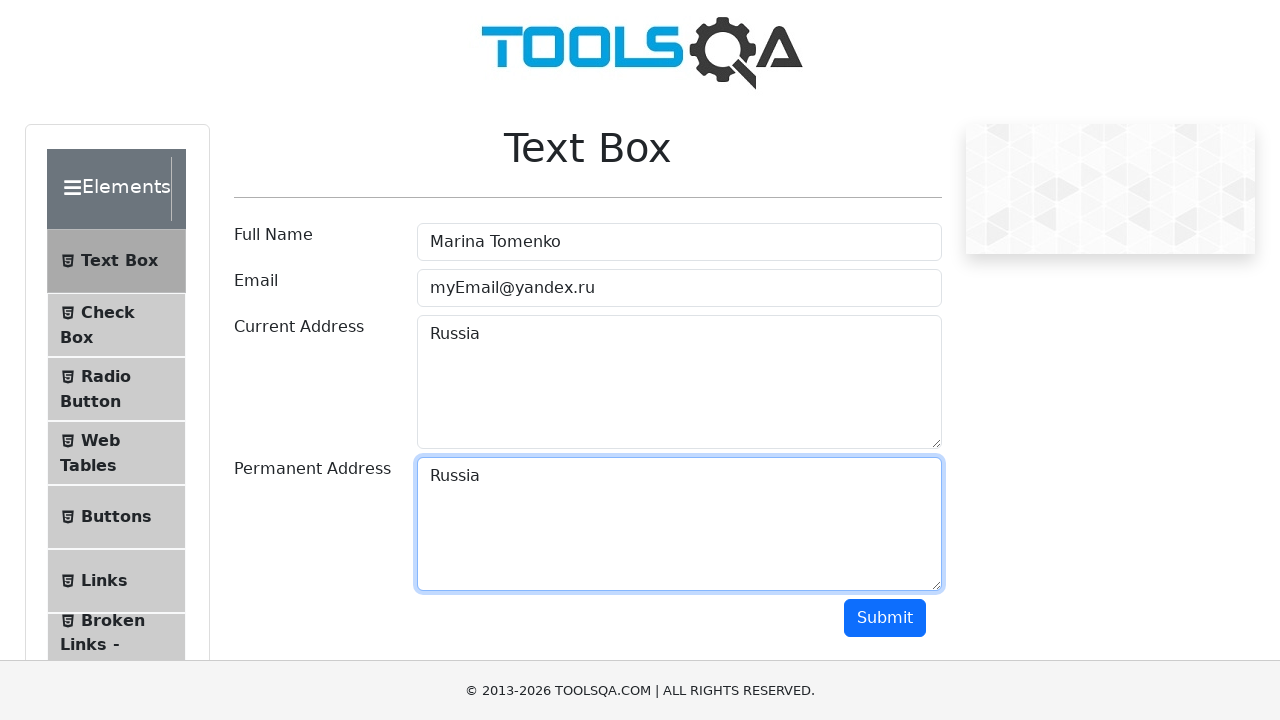

Verified email is 'myEmail@yandex.ru'
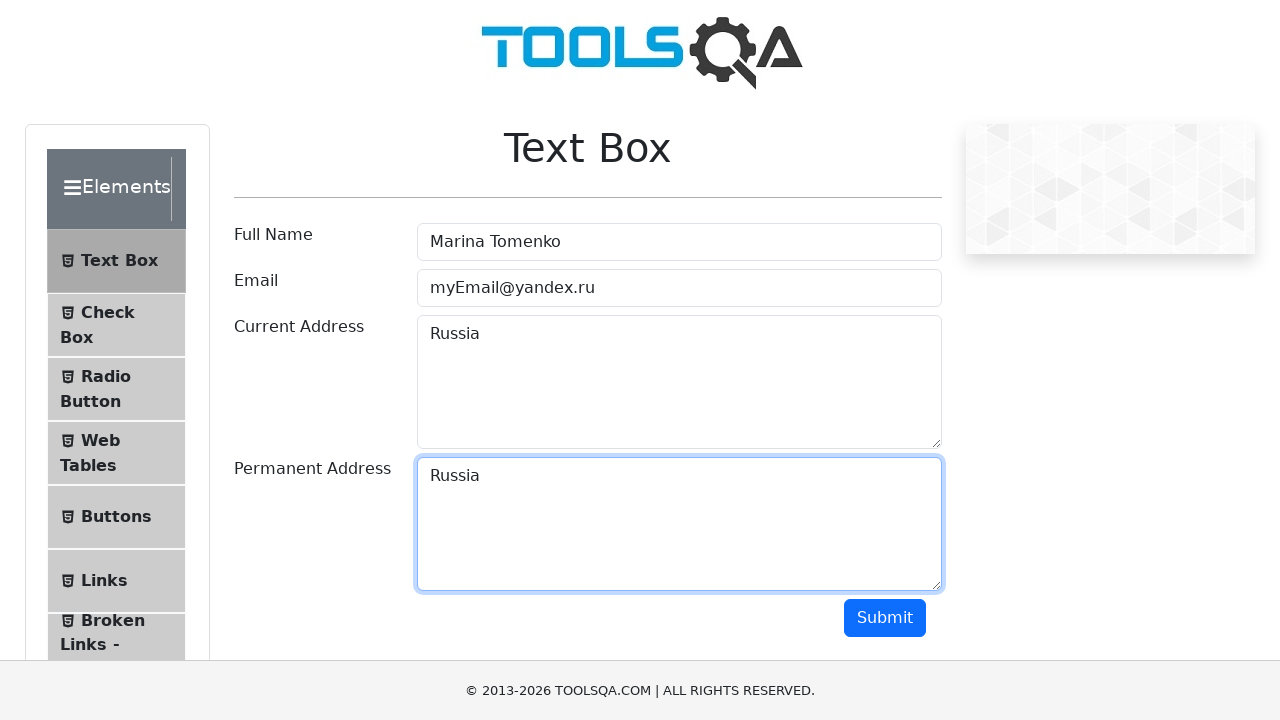

Verified current address is 'Russia'
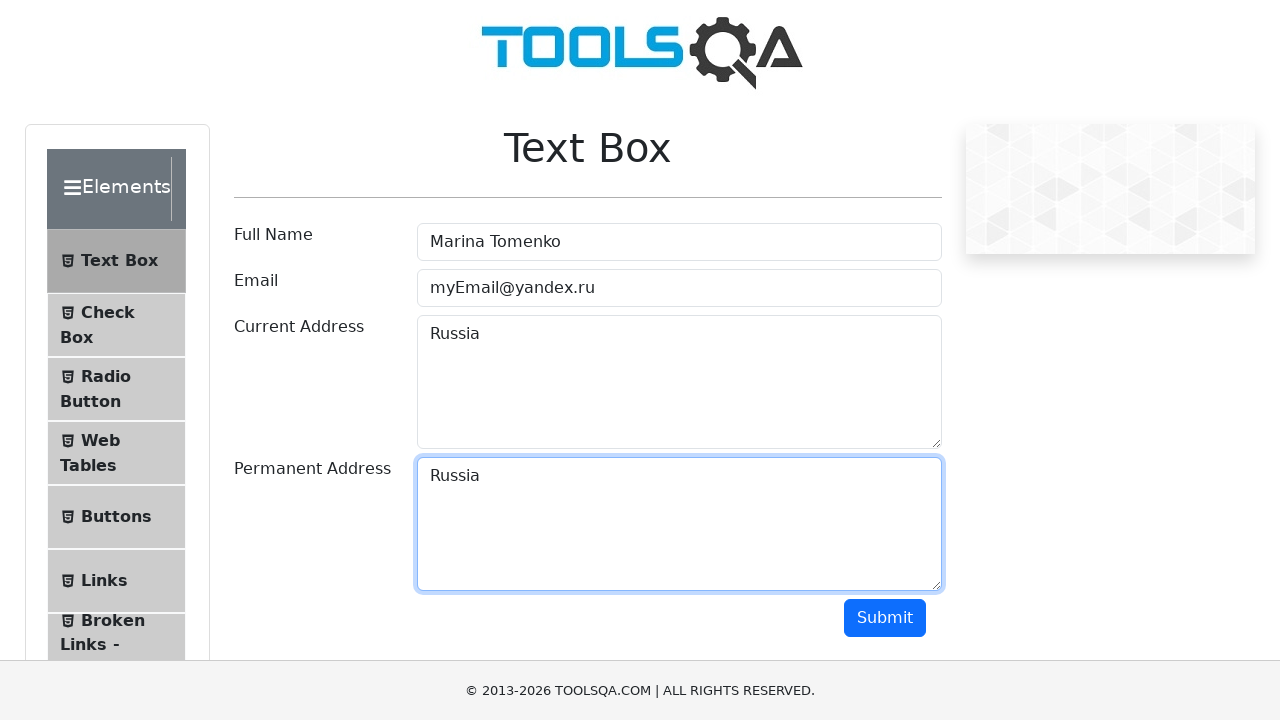

Verified permanent address is 'Russia'
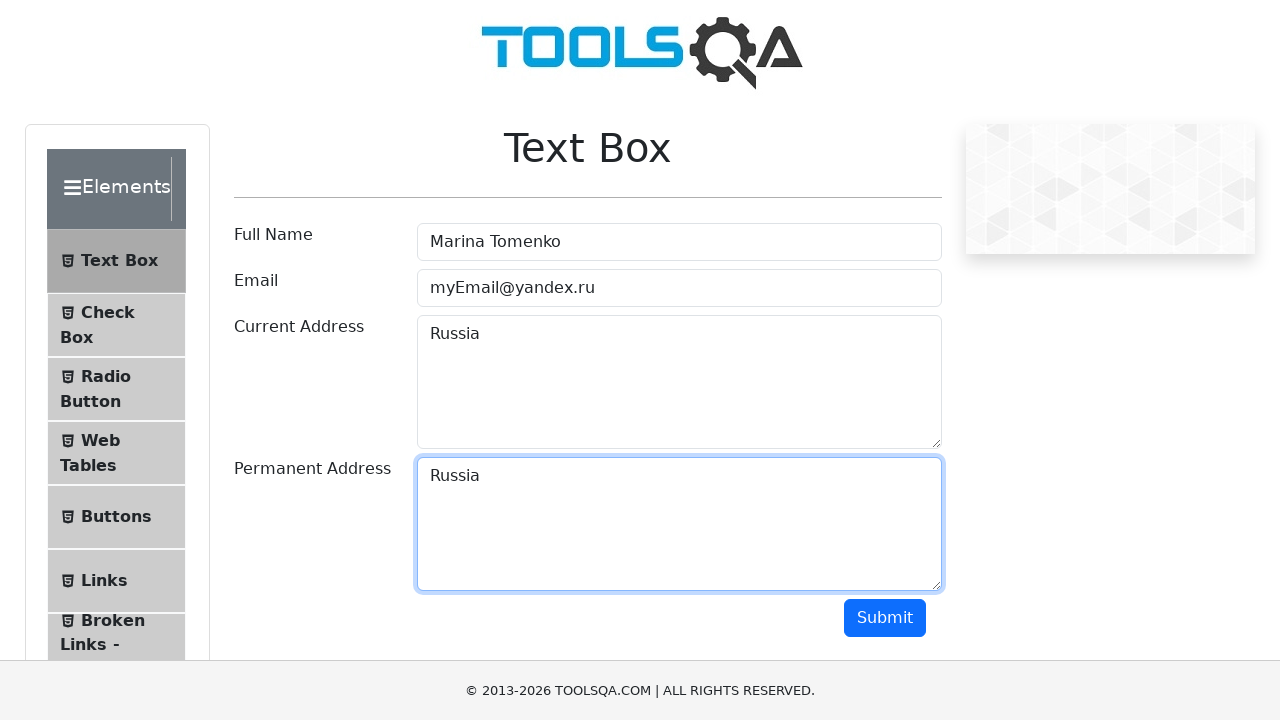

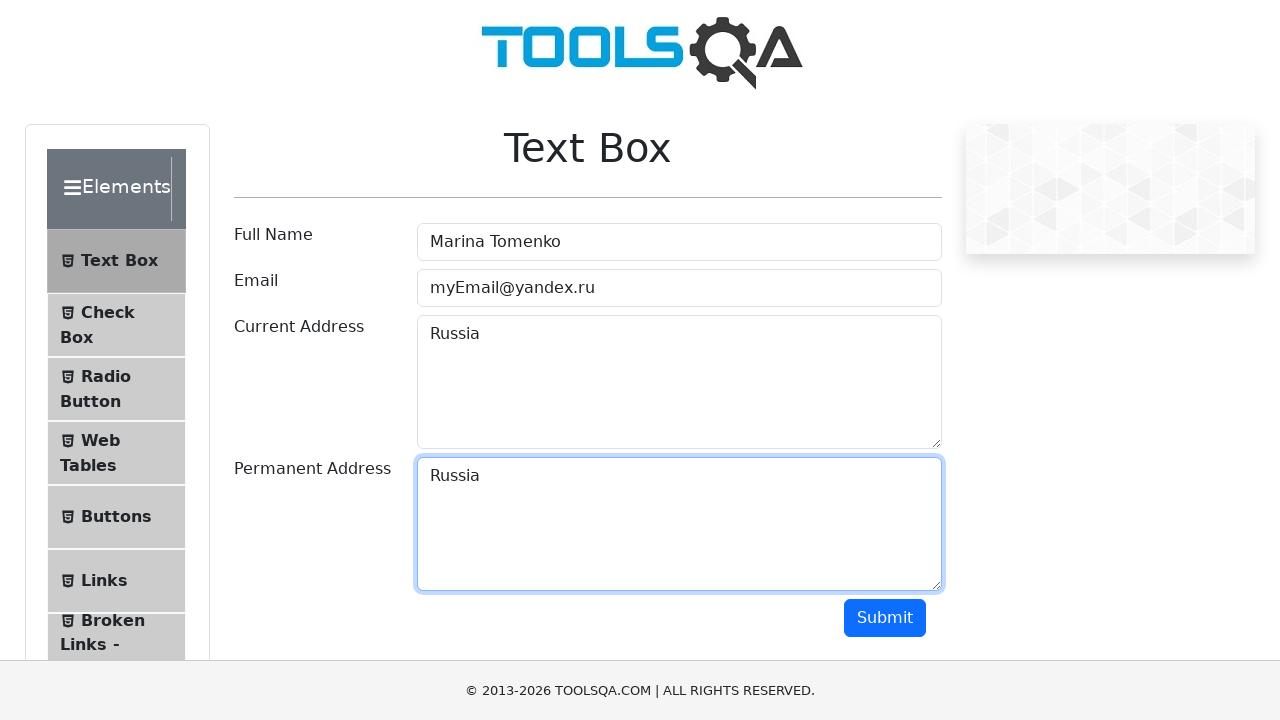